Navigates to the UltimateQA automation page and verifies that links are present on the page

Starting URL: https://ultimateqa.com/automation

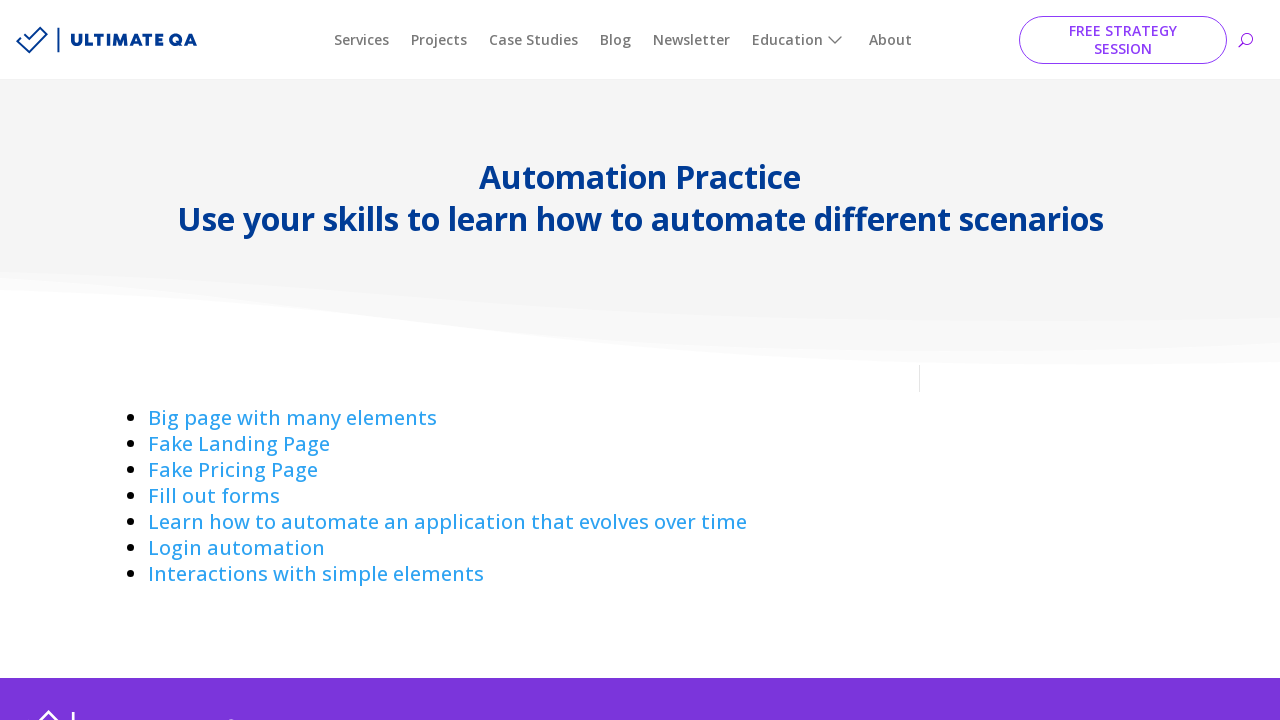

Navigated to UltimateQA automation page
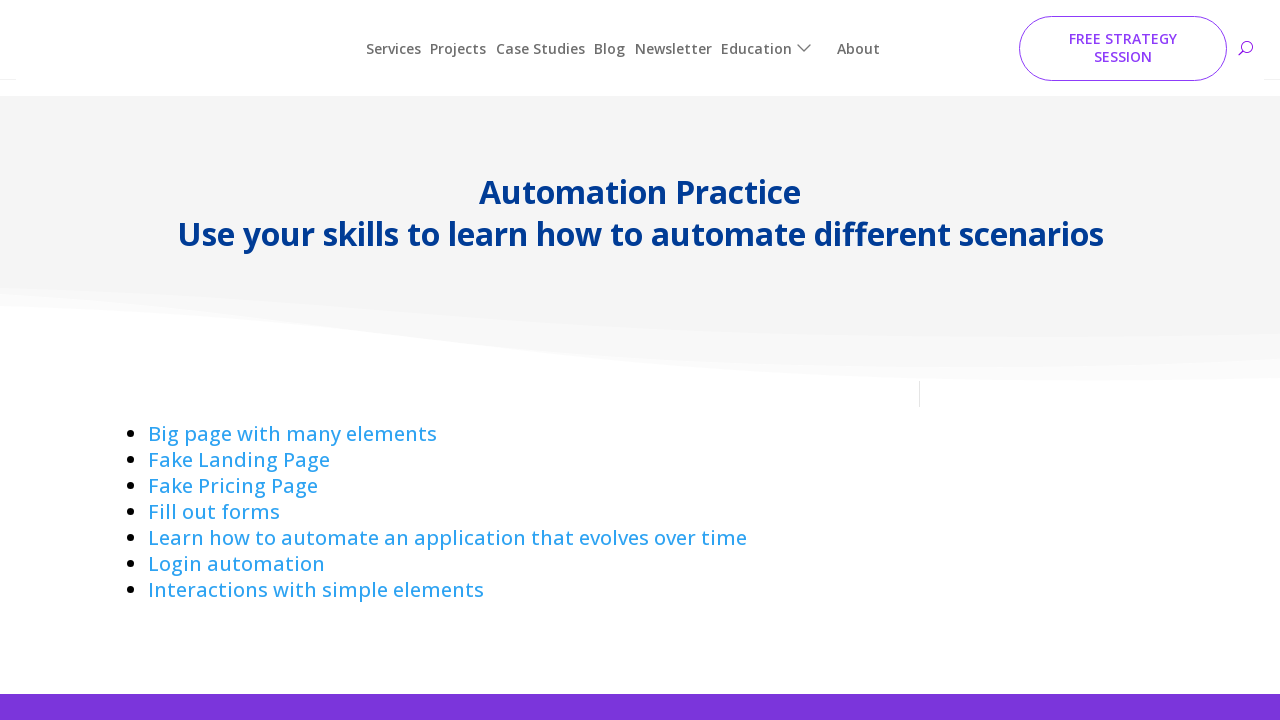

Waited for links to load on the page
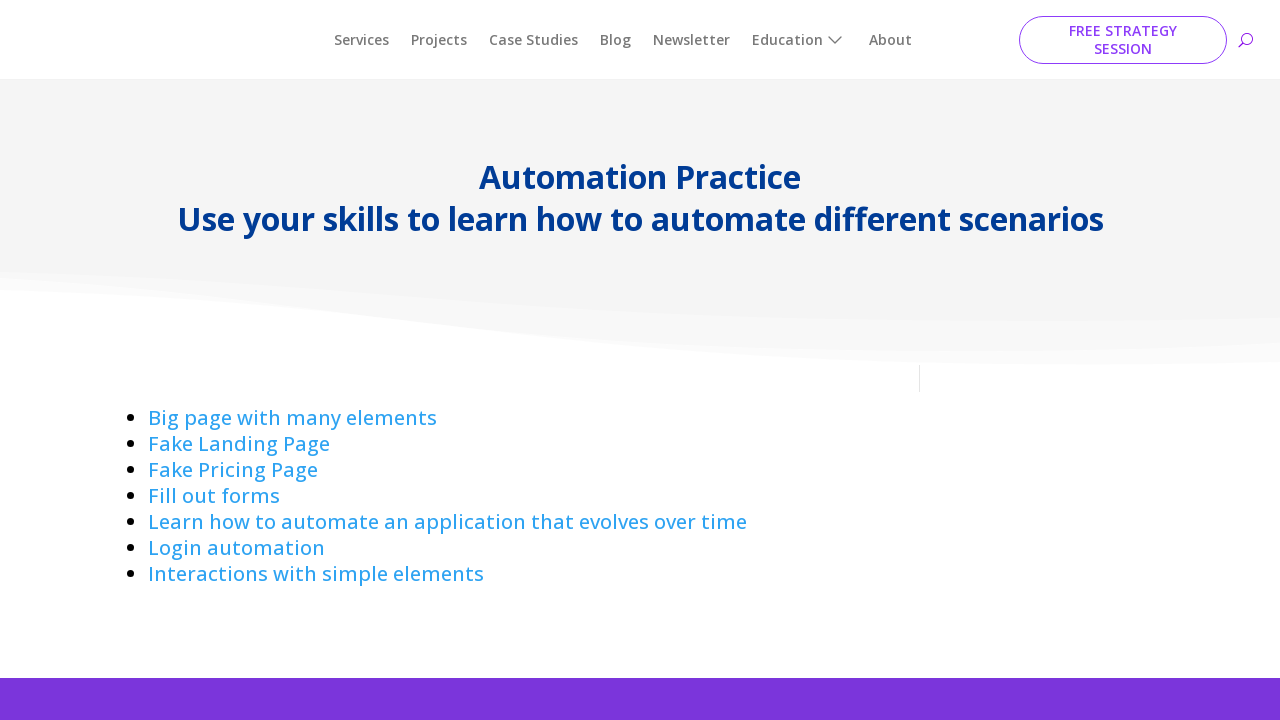

Found 39 links on the page
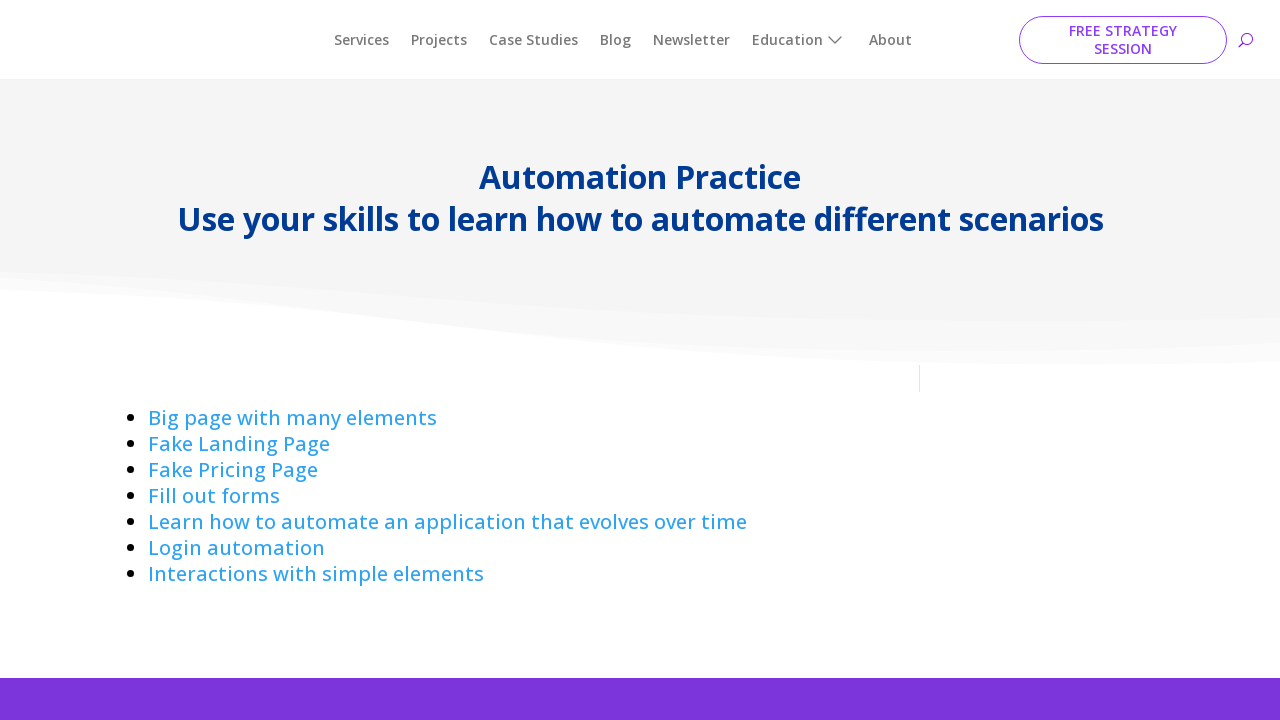

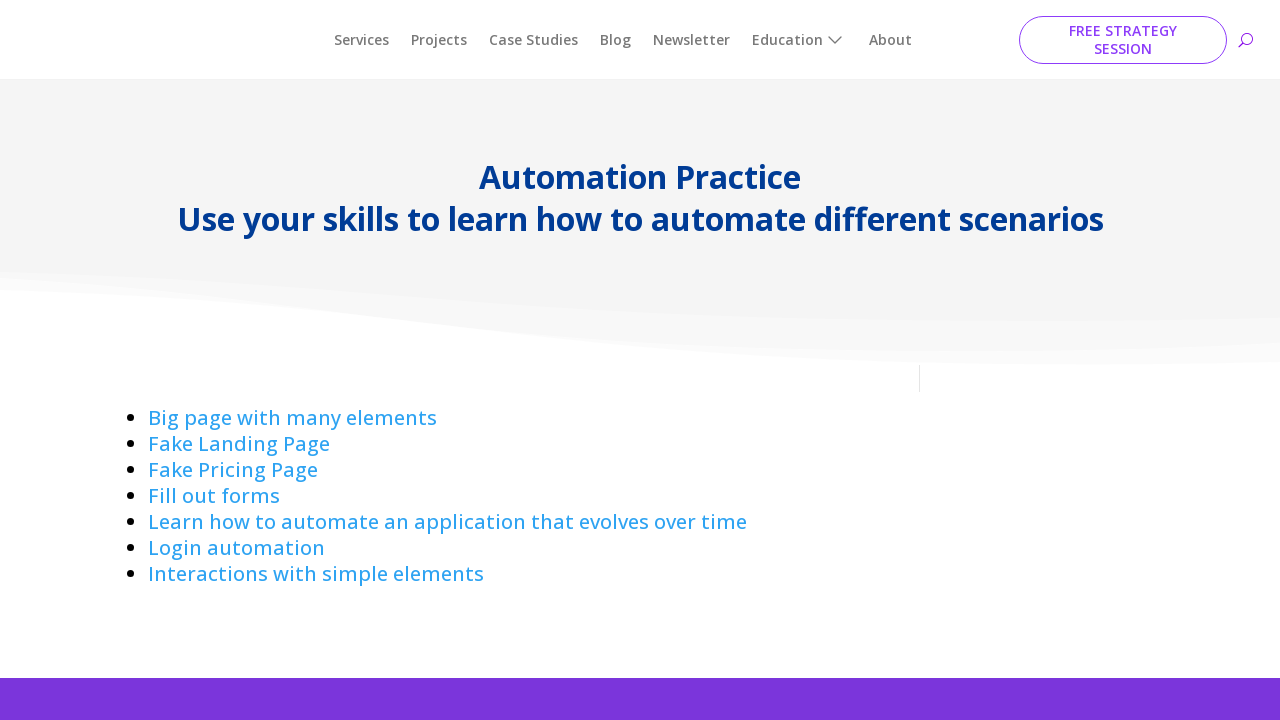